Navigates to a practice website, clicks on Registration Form link, and verifies placeholder attributes of form fields

Starting URL: https://practice.cydeo.com/

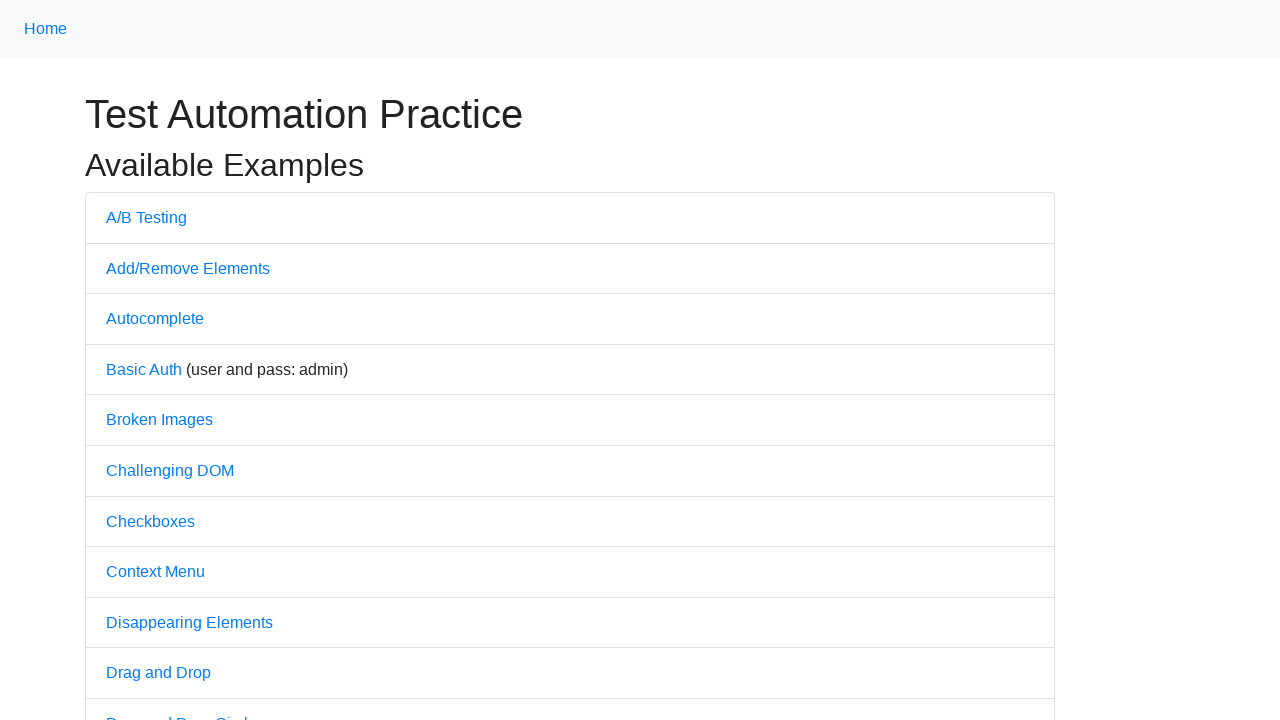

Clicked on Registration Form link at (170, 360) on a:has-text('Registration Form')
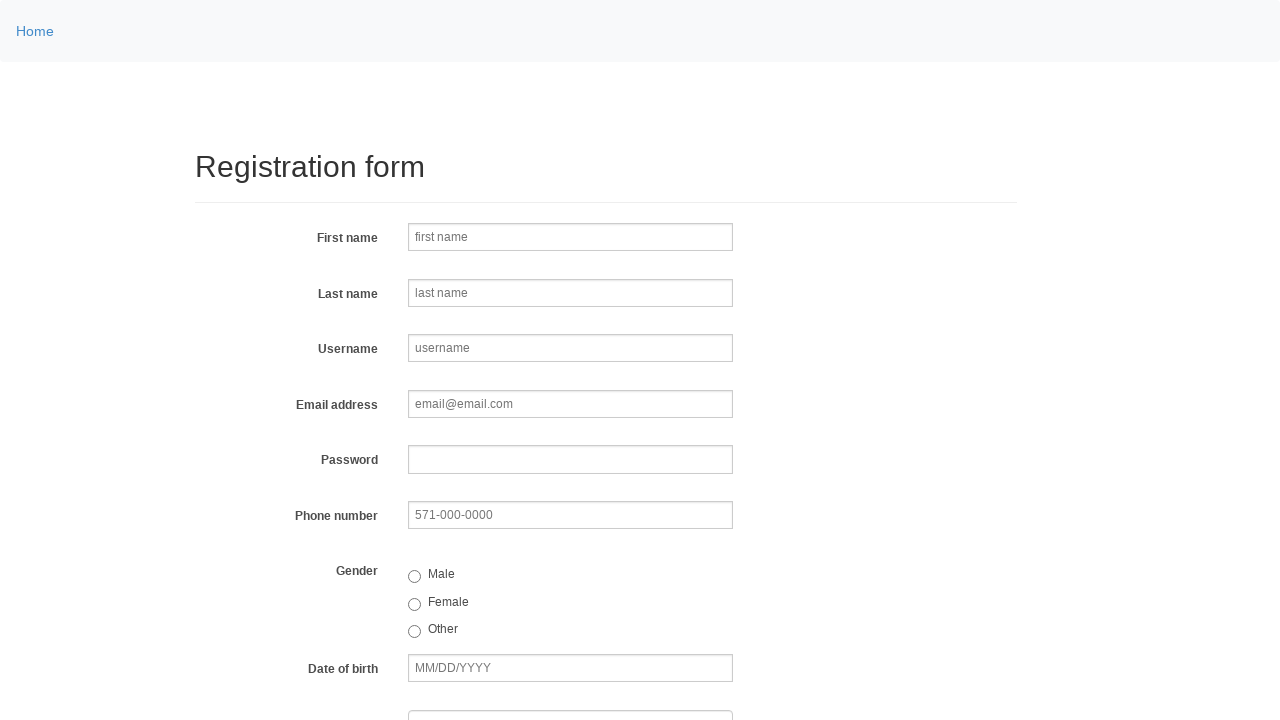

Registration Form loaded - firstname input field appeared
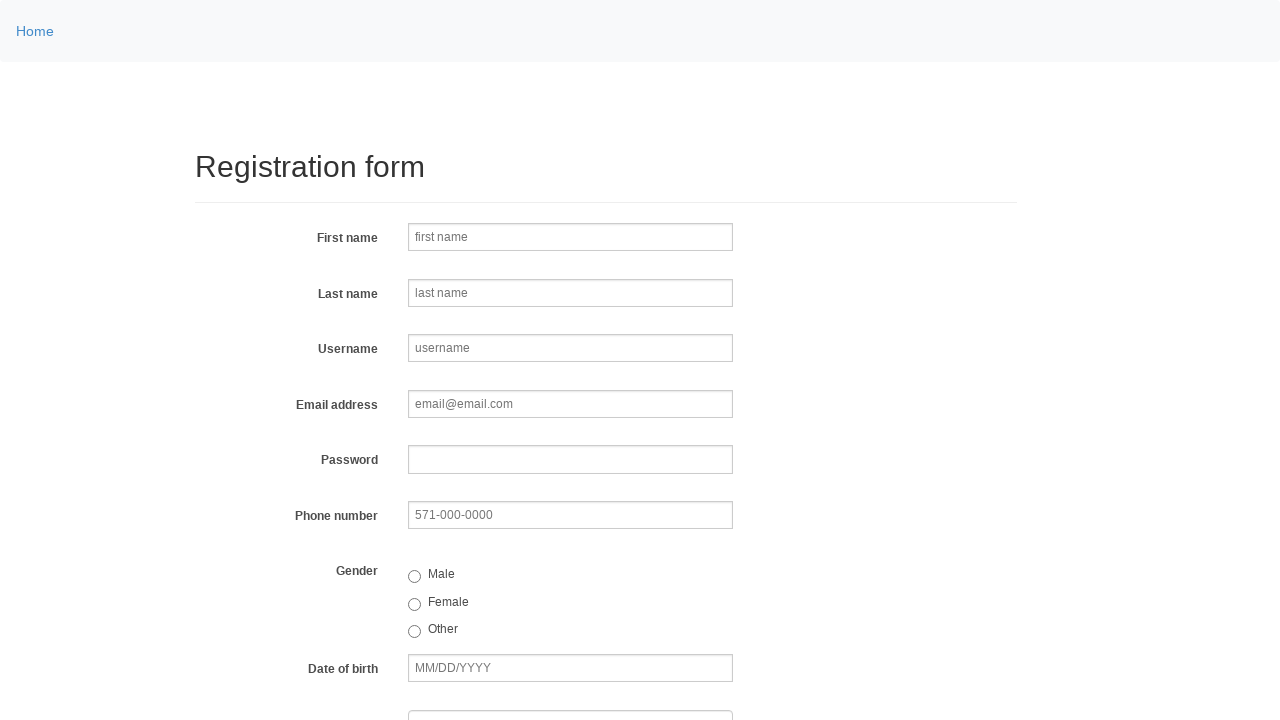

Retrieved placeholder attribute from firstname field
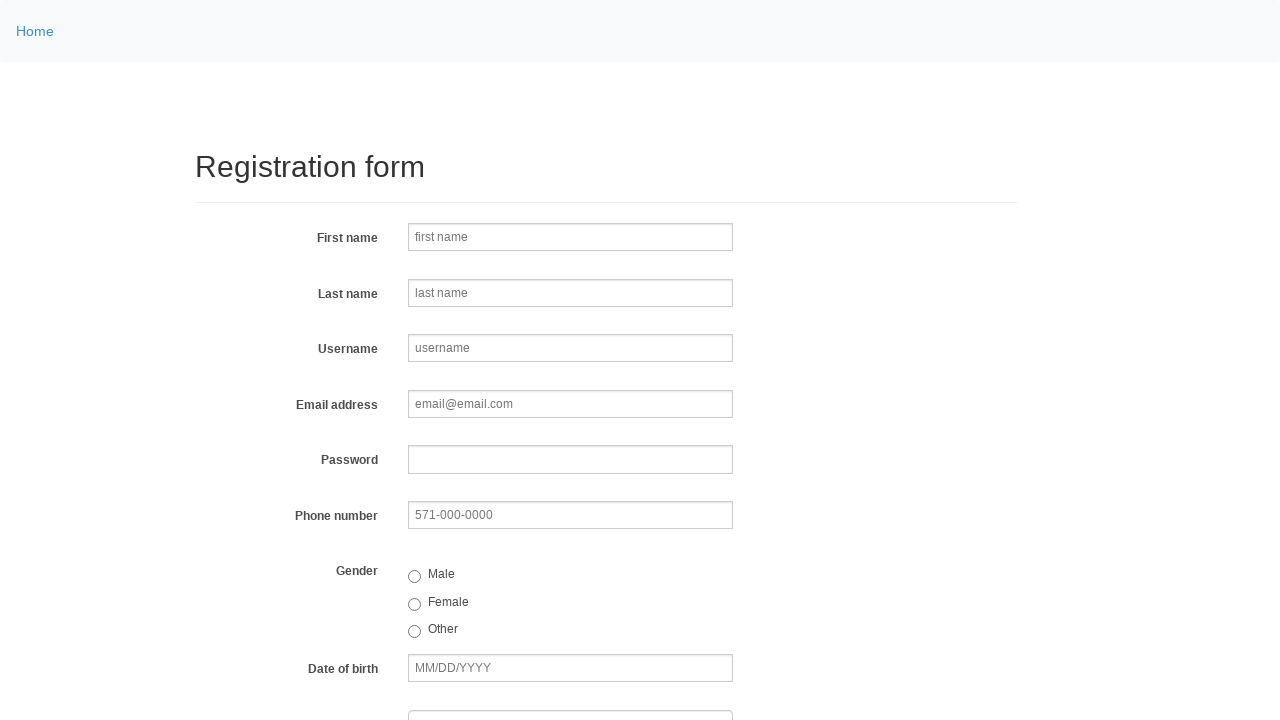

Retrieved placeholder attribute from lastname field
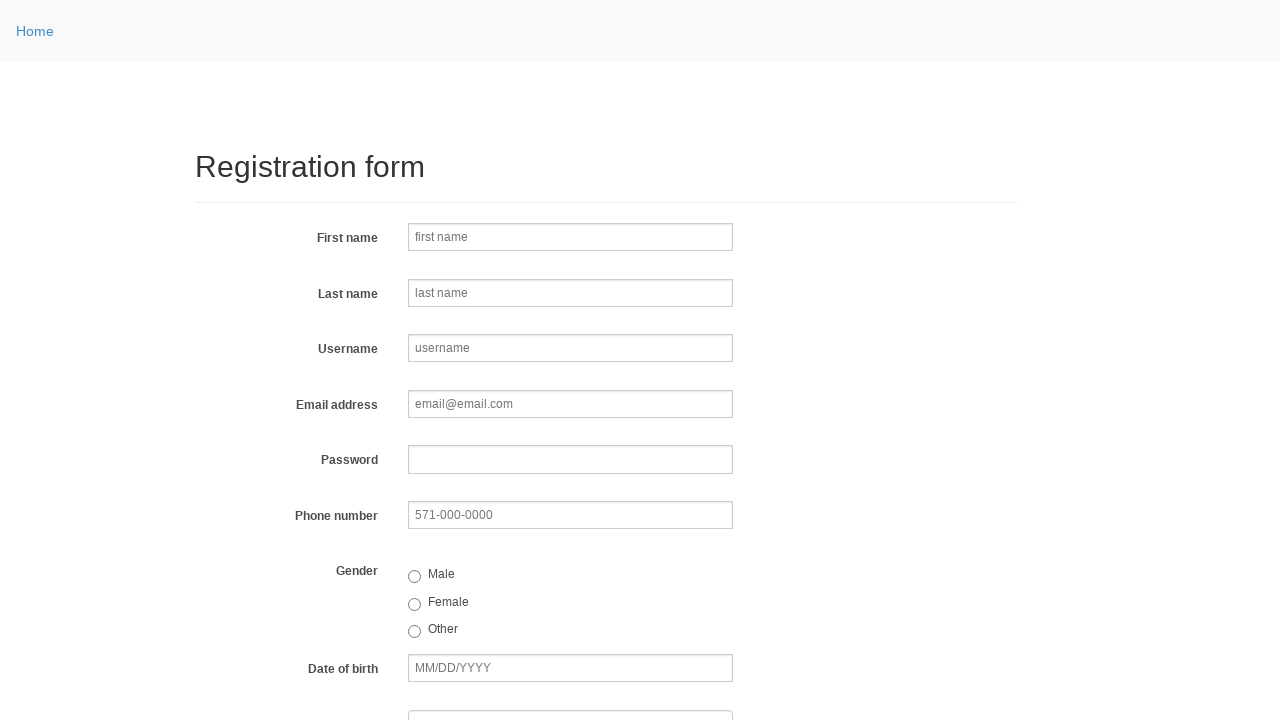

Retrieved placeholder attribute from username field
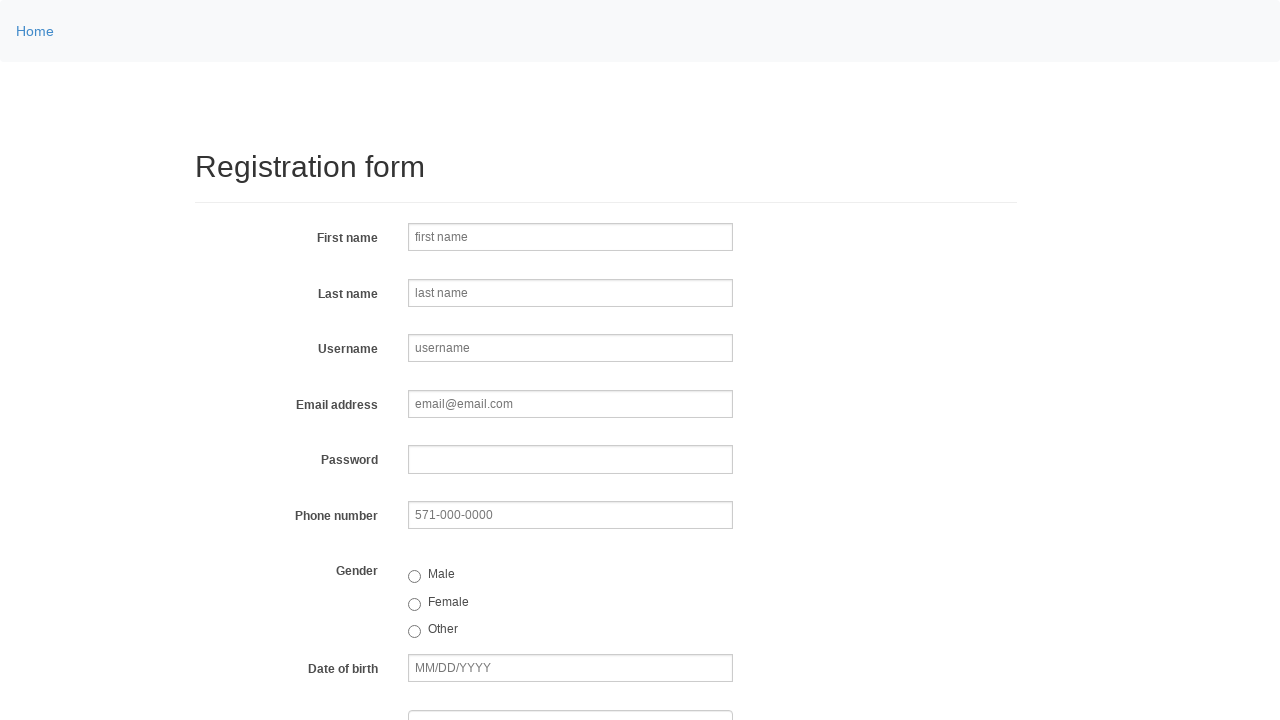

Verified firstname placeholder equals 'first name'
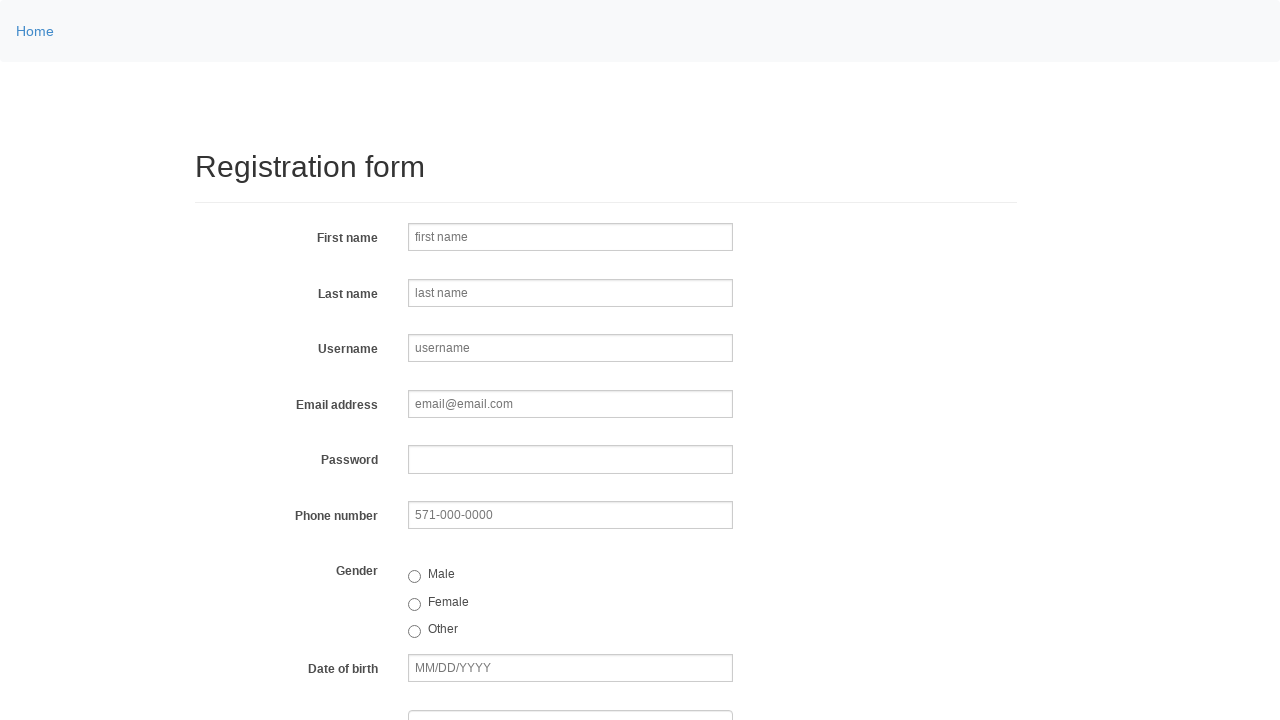

Verified lastname placeholder equals 'last name'
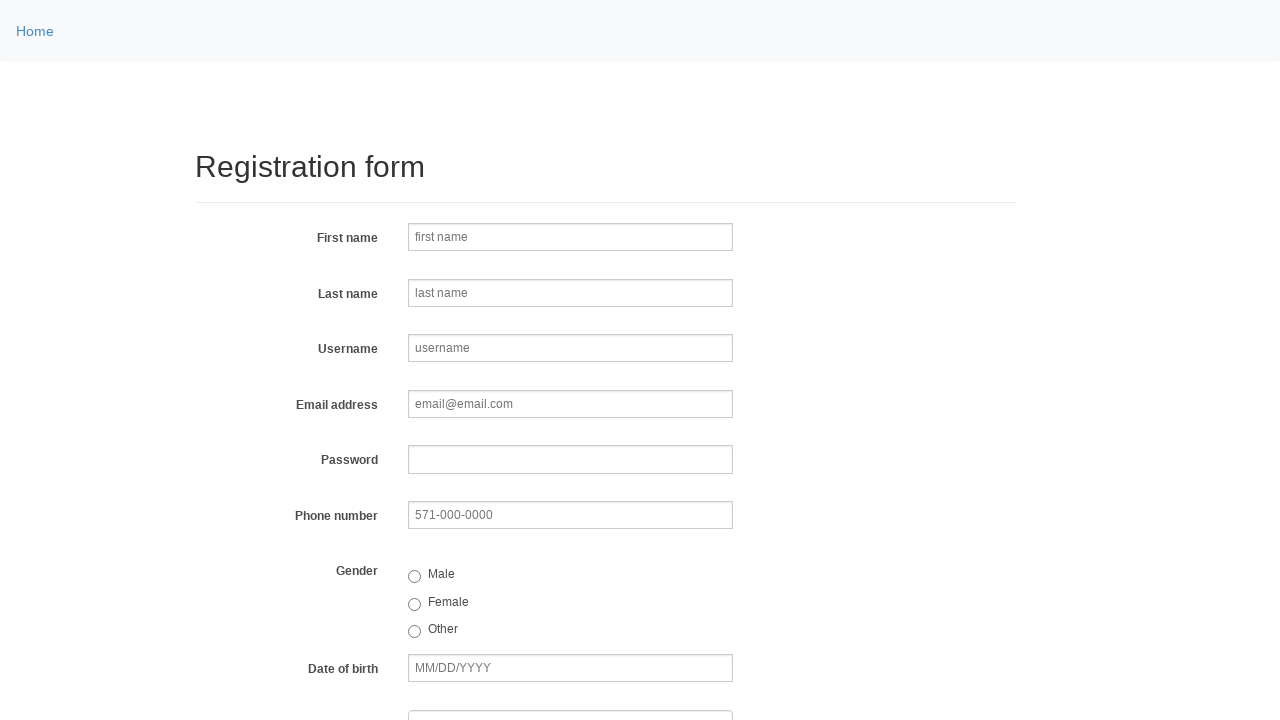

Verified username placeholder equals 'username'
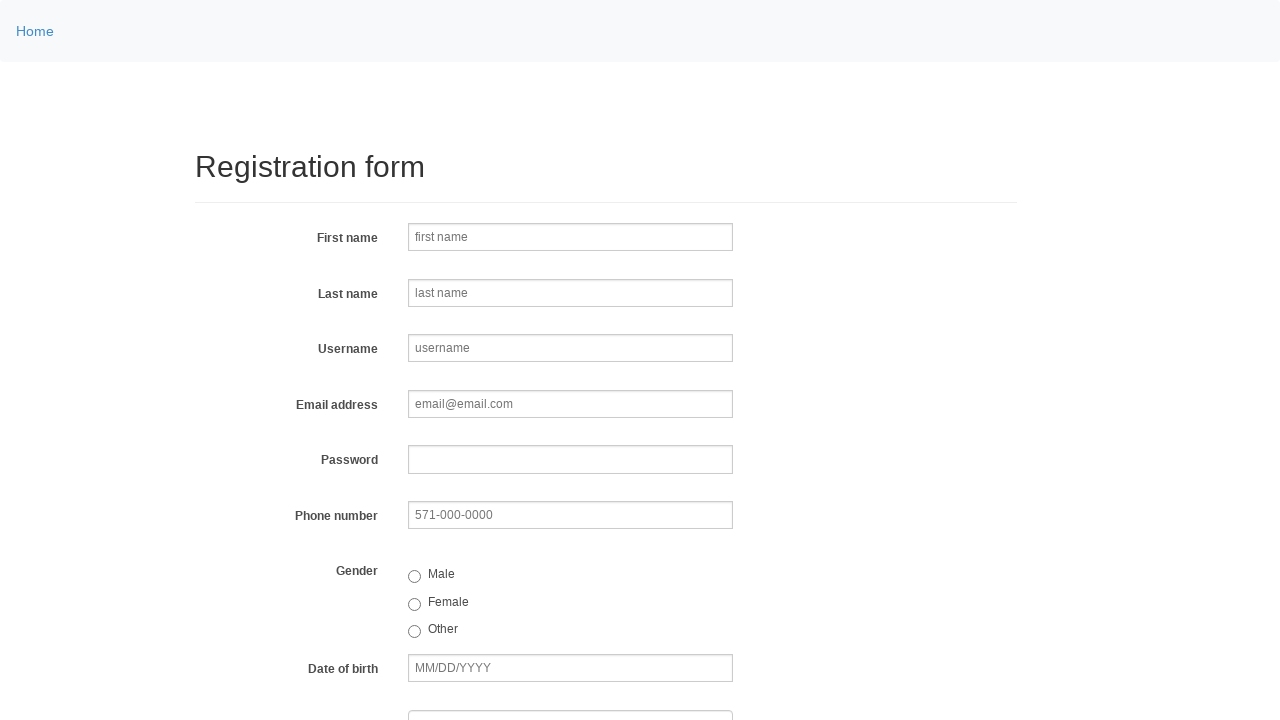

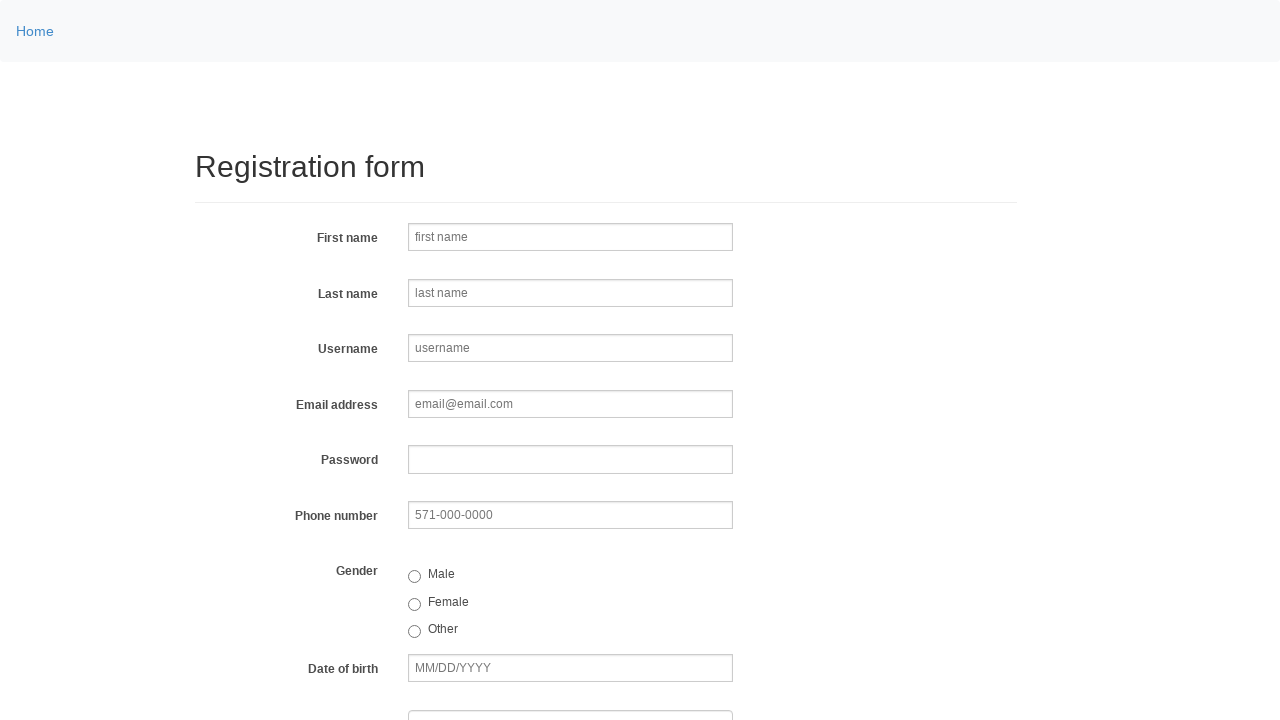